Tests filling a userid input field on a Selenium practice website using CSS selector targeting

Starting URL: https://omayo.blogspot.com/

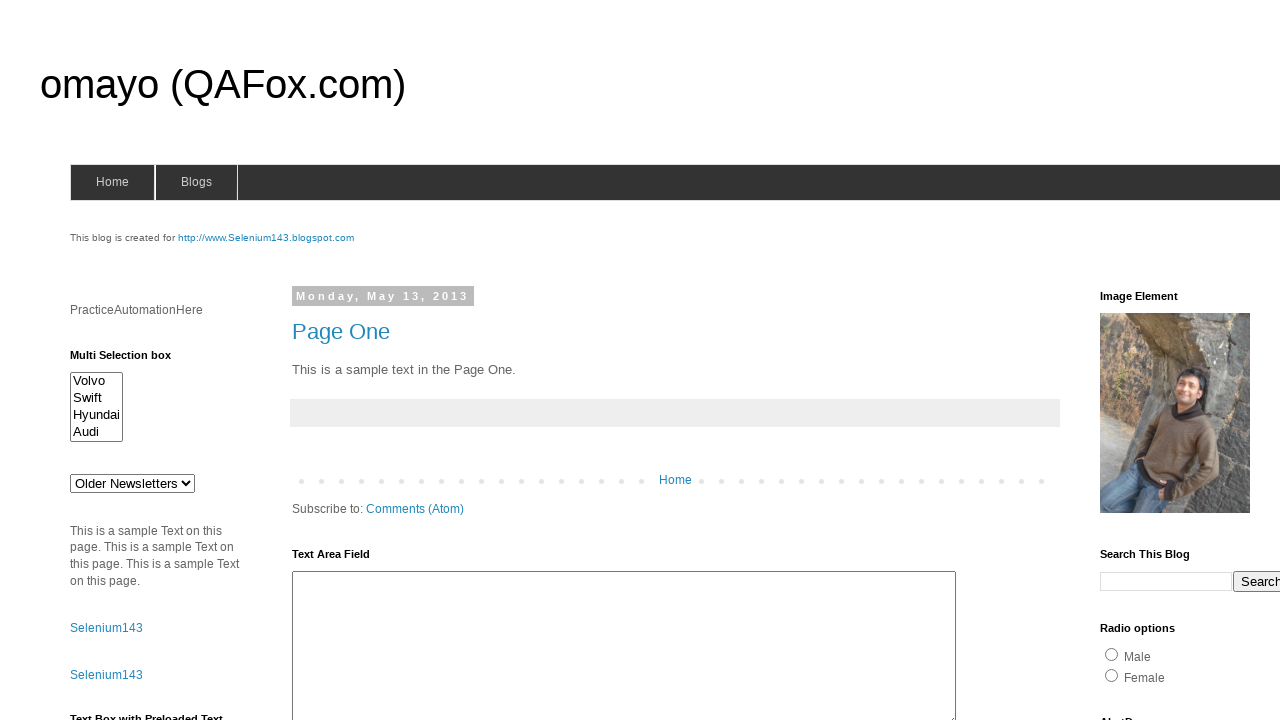

Filled userid input field with 'dimagkharab' using CSS selector targeting on div.widget-content > form > input[name='userid']
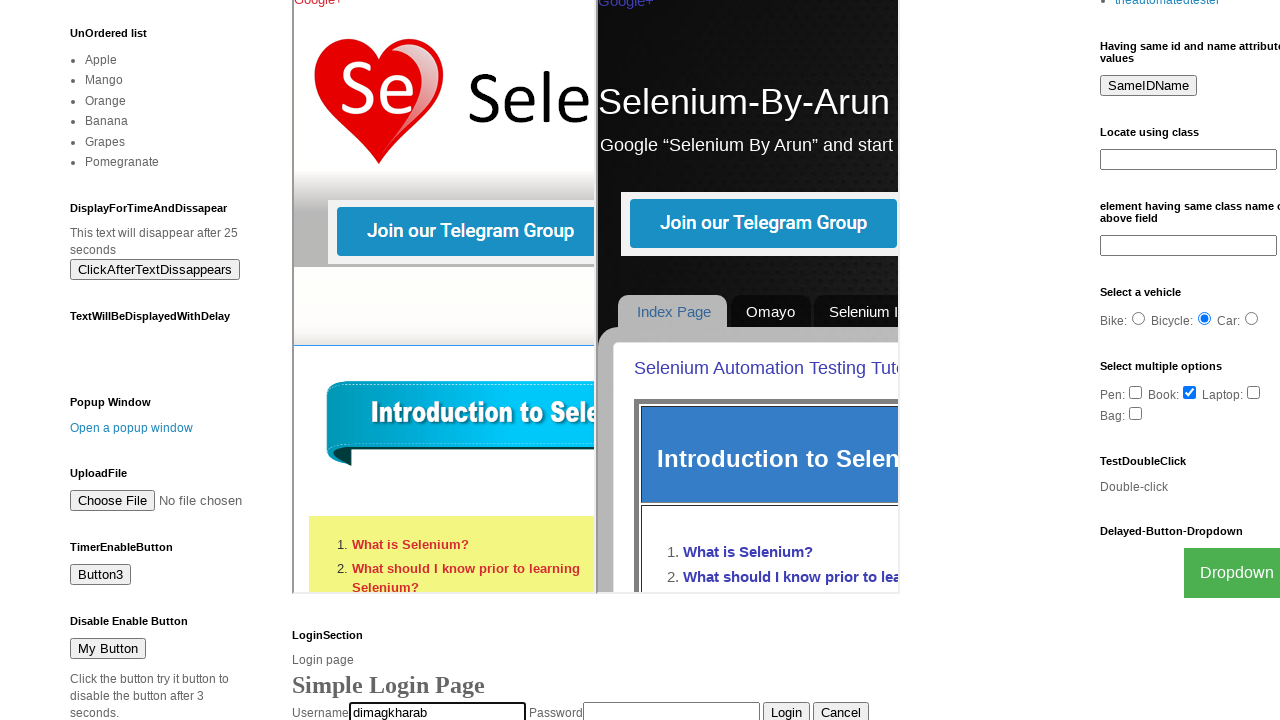

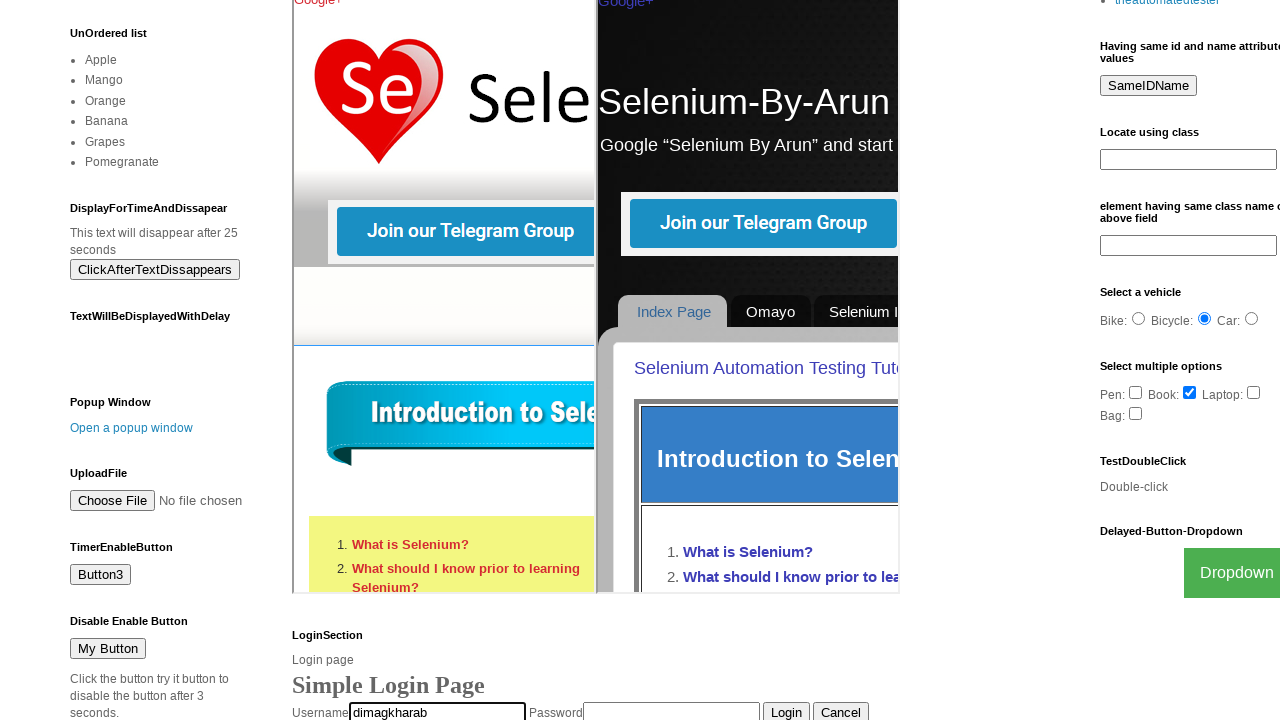